Tests the Sauce Demo e-commerce site by logging in with demo credentials and adding multiple items to the shopping cart

Starting URL: https://www.saucedemo.com

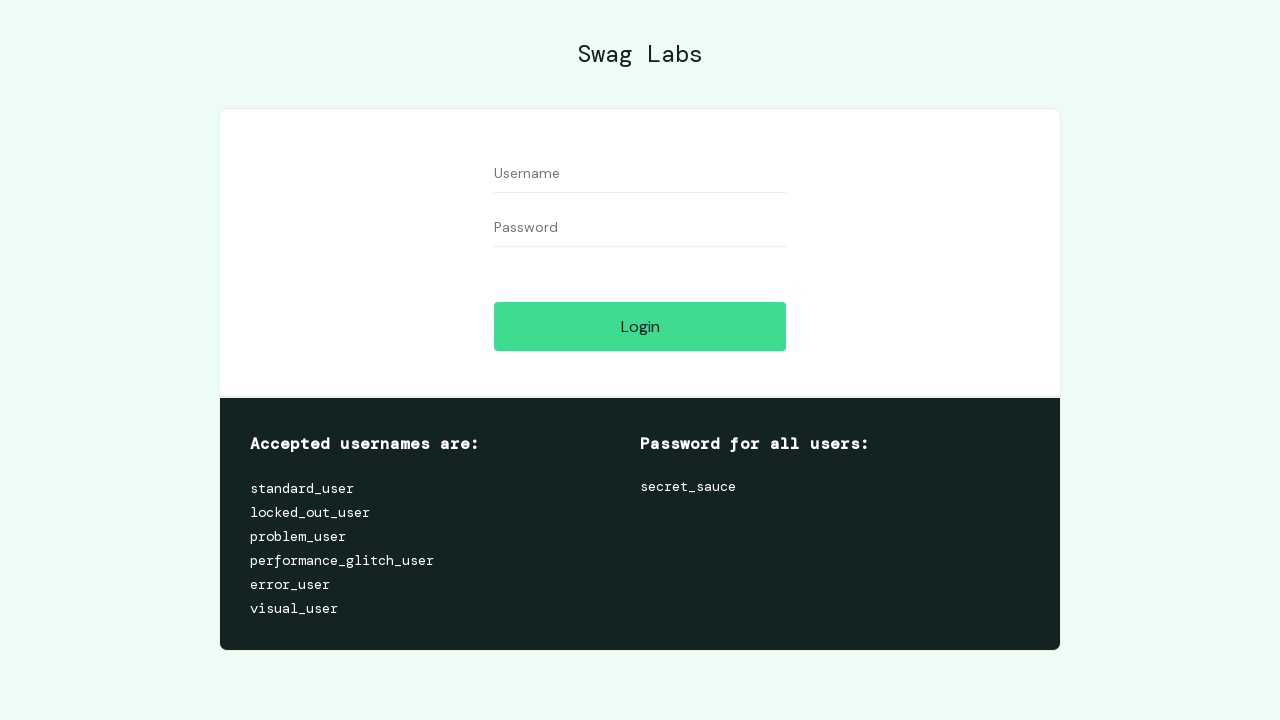

Filled username field with 'standard_user' on #user-name
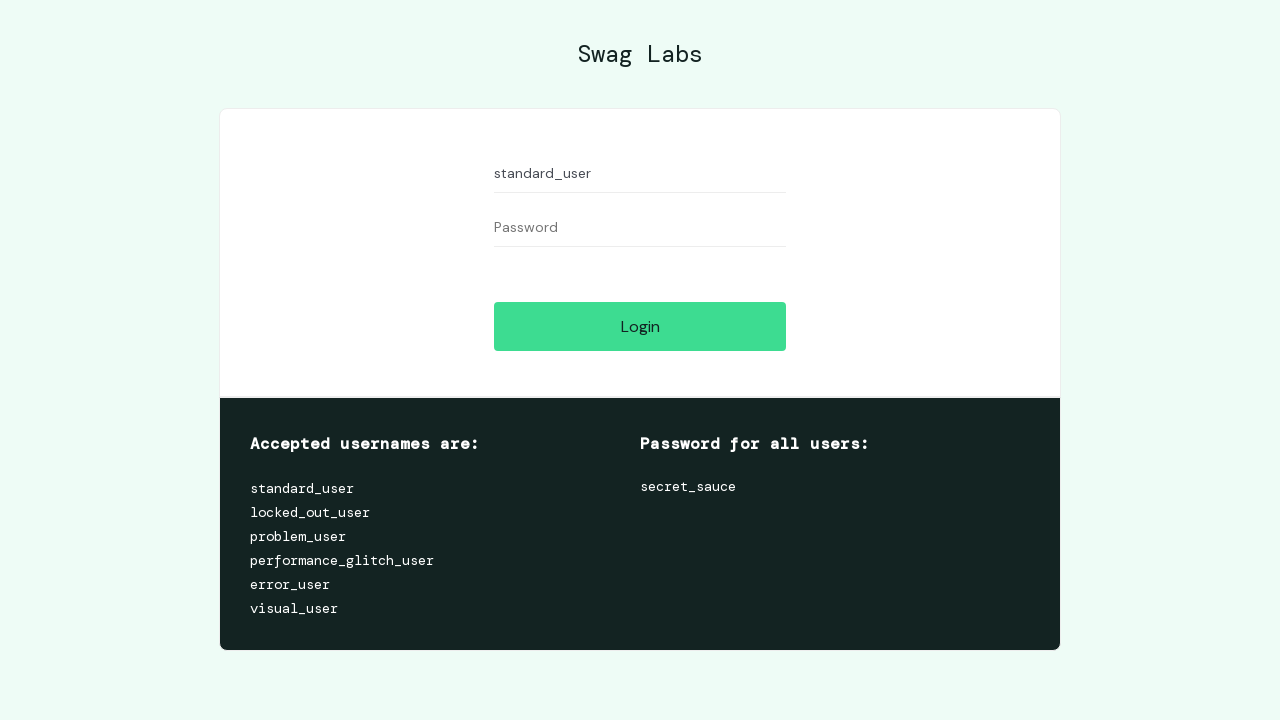

Filled password field with 'secret_sauce' on #password
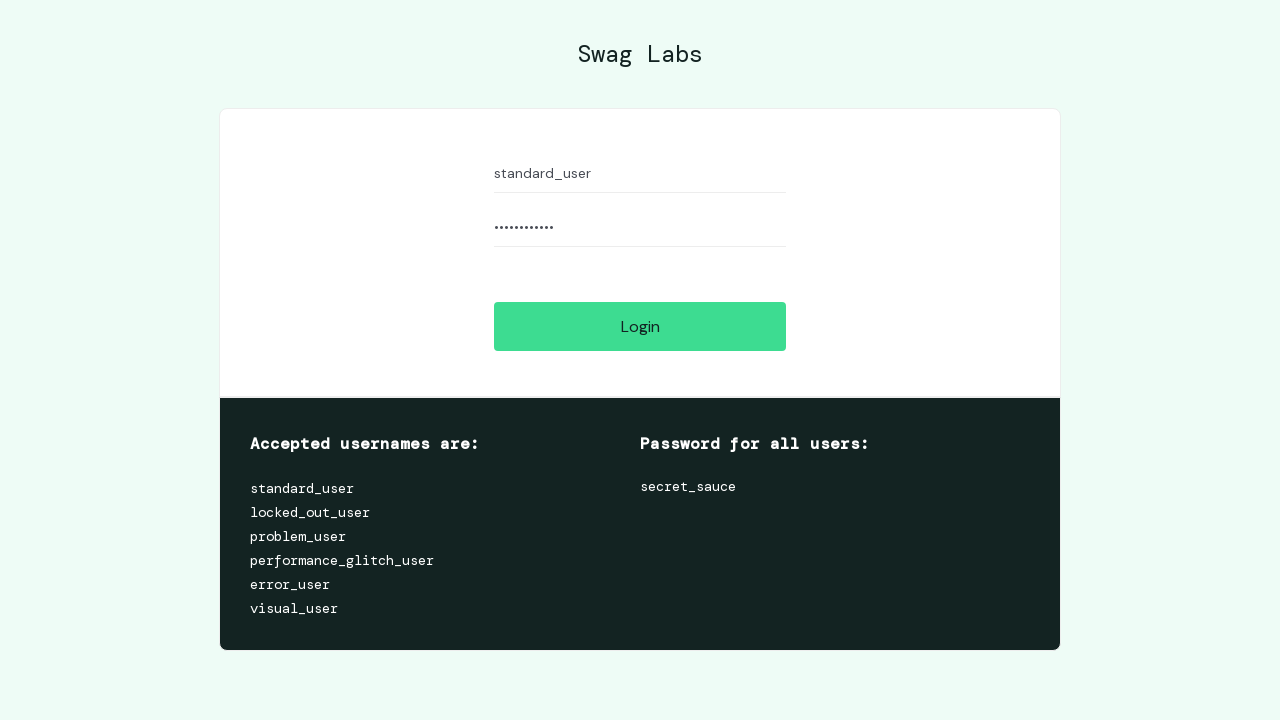

Clicked login button to submit credentials at (640, 326) on #login-button
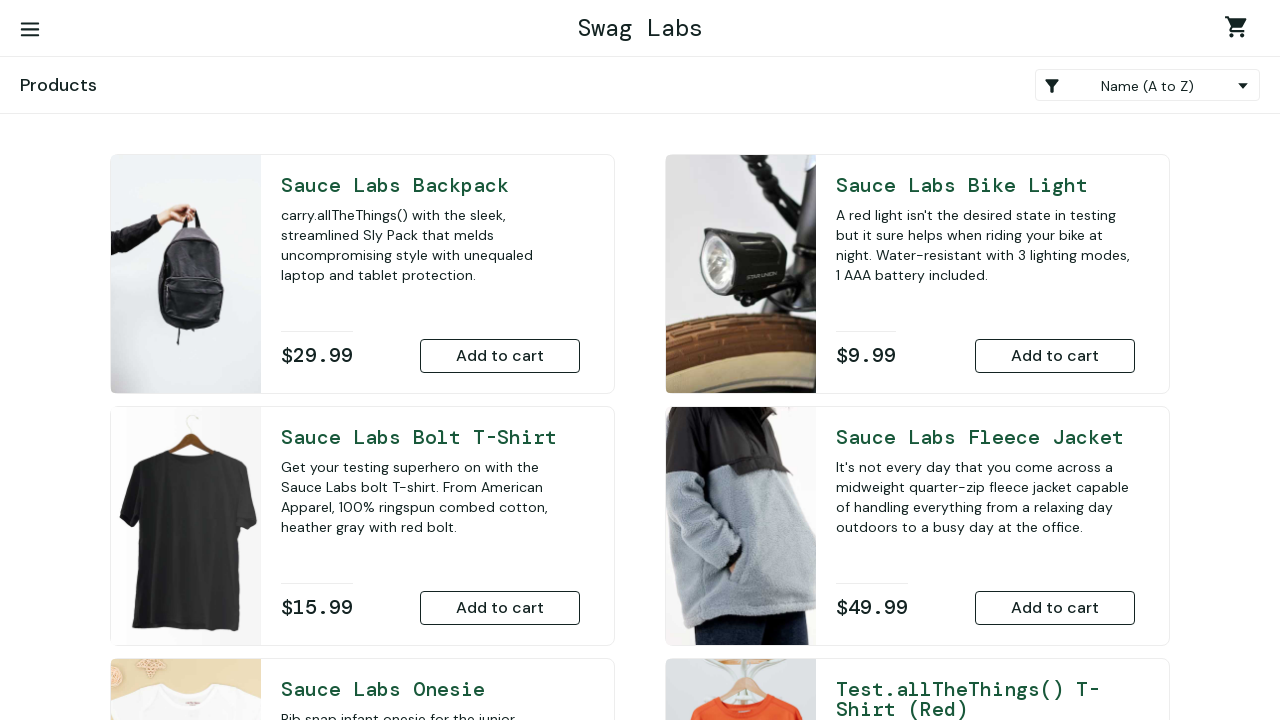

Inventory page loaded successfully
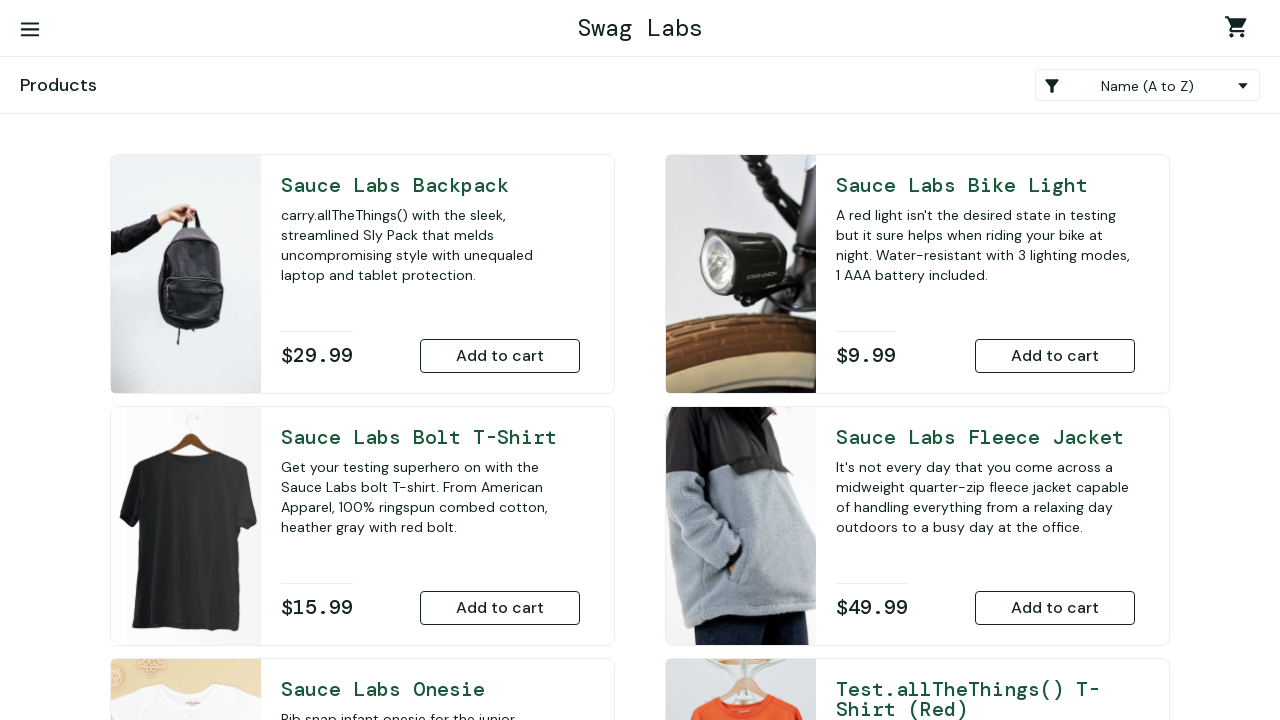

Added Sauce Labs Backpack to cart at (500, 356) on #add-to-cart-sauce-labs-backpack
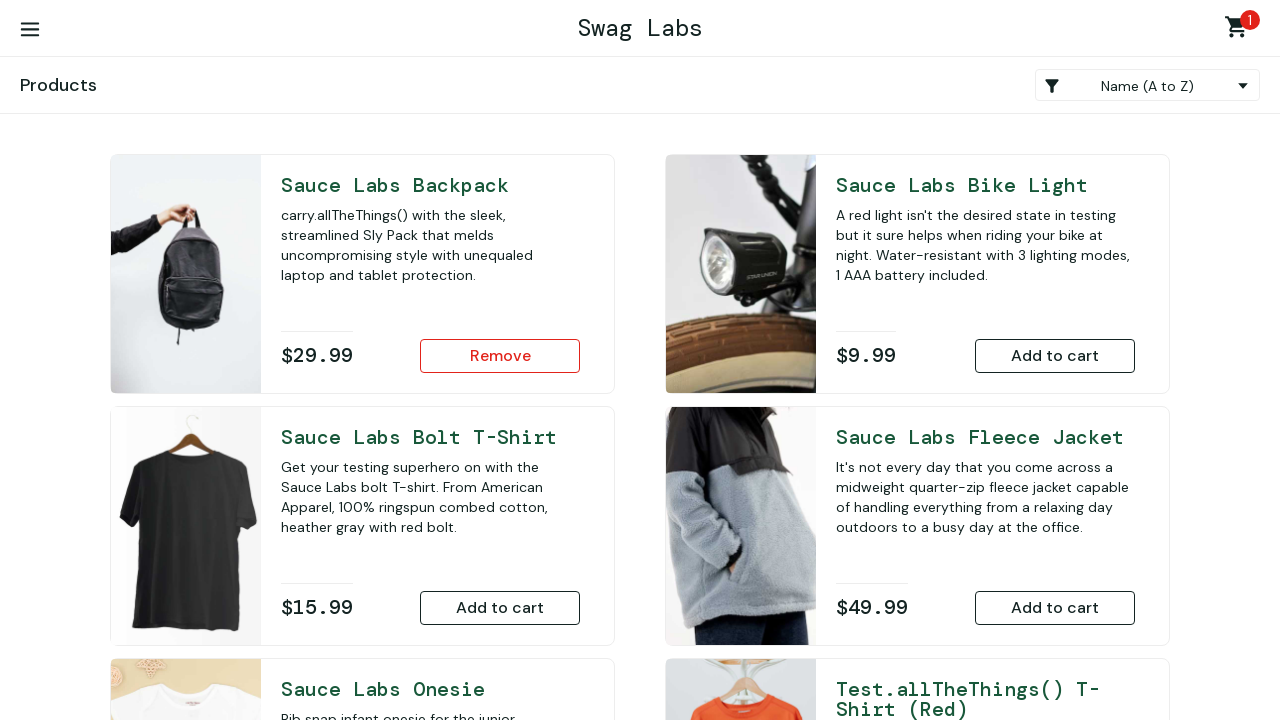

Added Sauce Labs Bike Light to cart at (1055, 356) on #add-to-cart-sauce-labs-bike-light
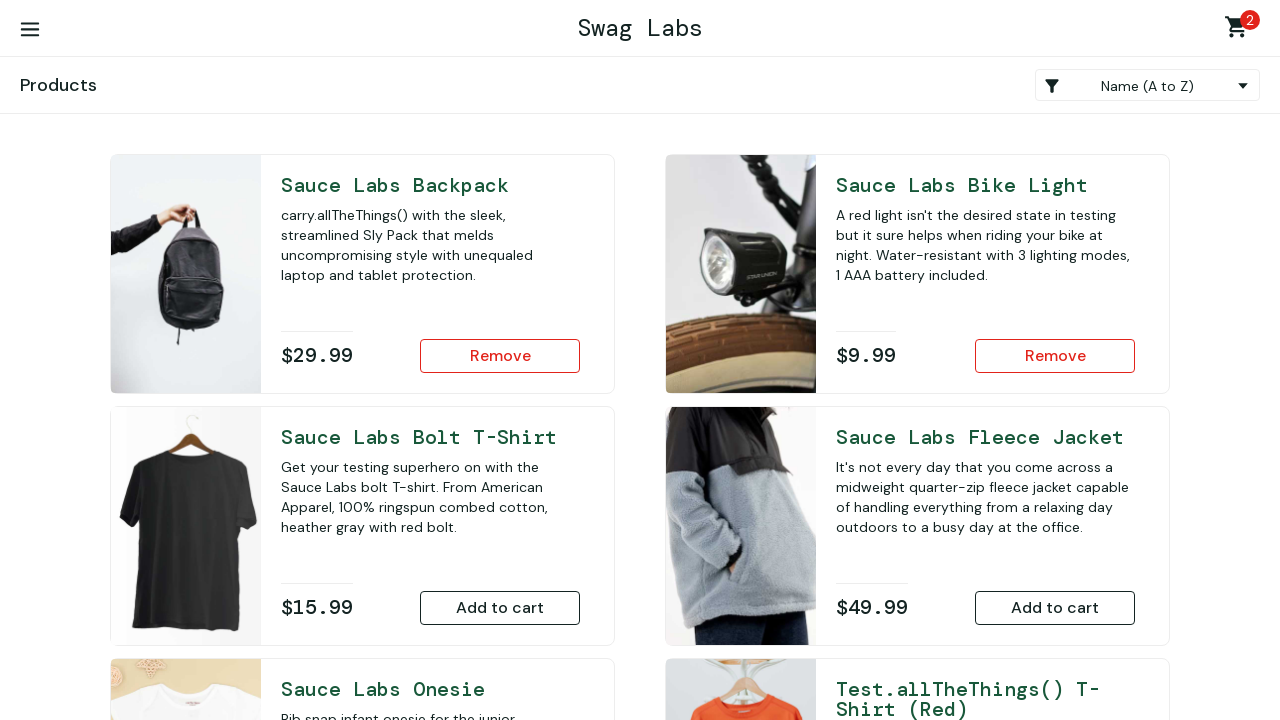

Added Sauce Labs Bolt T-Shirt to cart at (500, 608) on #add-to-cart-sauce-labs-bolt-t-shirt
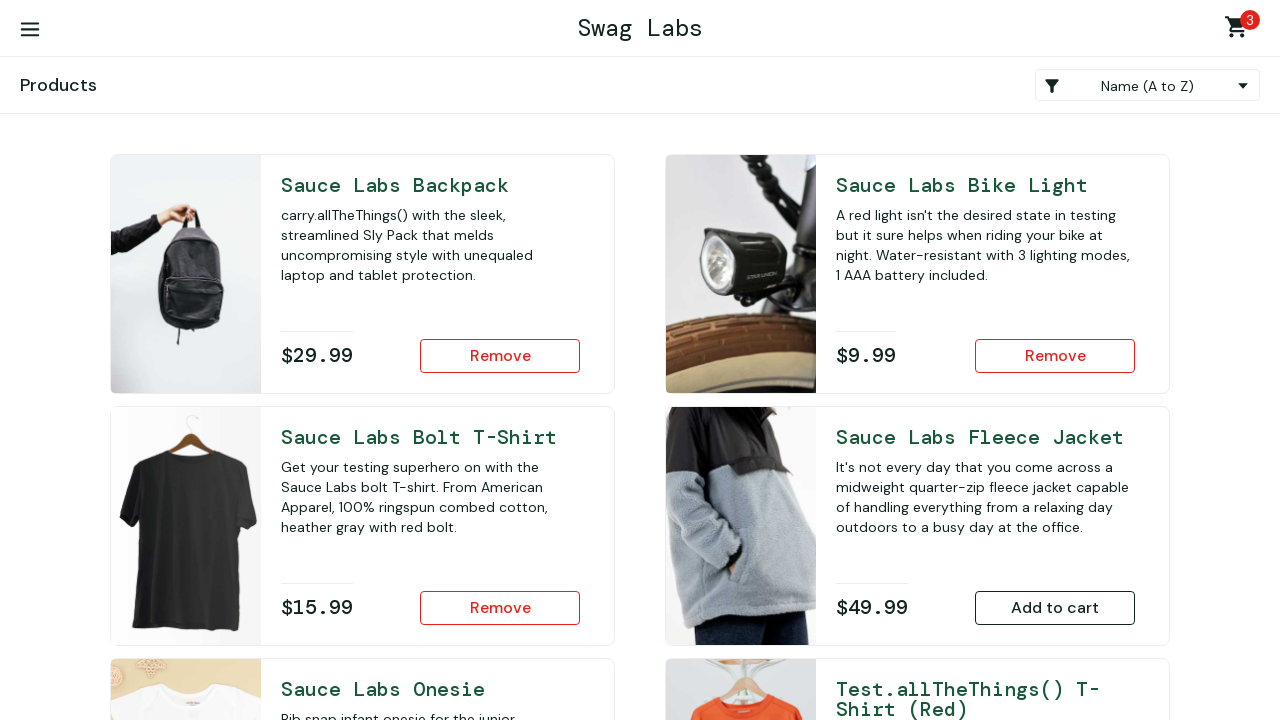

Added Sauce Labs Fleece Jacket to cart at (1055, 608) on #add-to-cart-sauce-labs-fleece-jacket
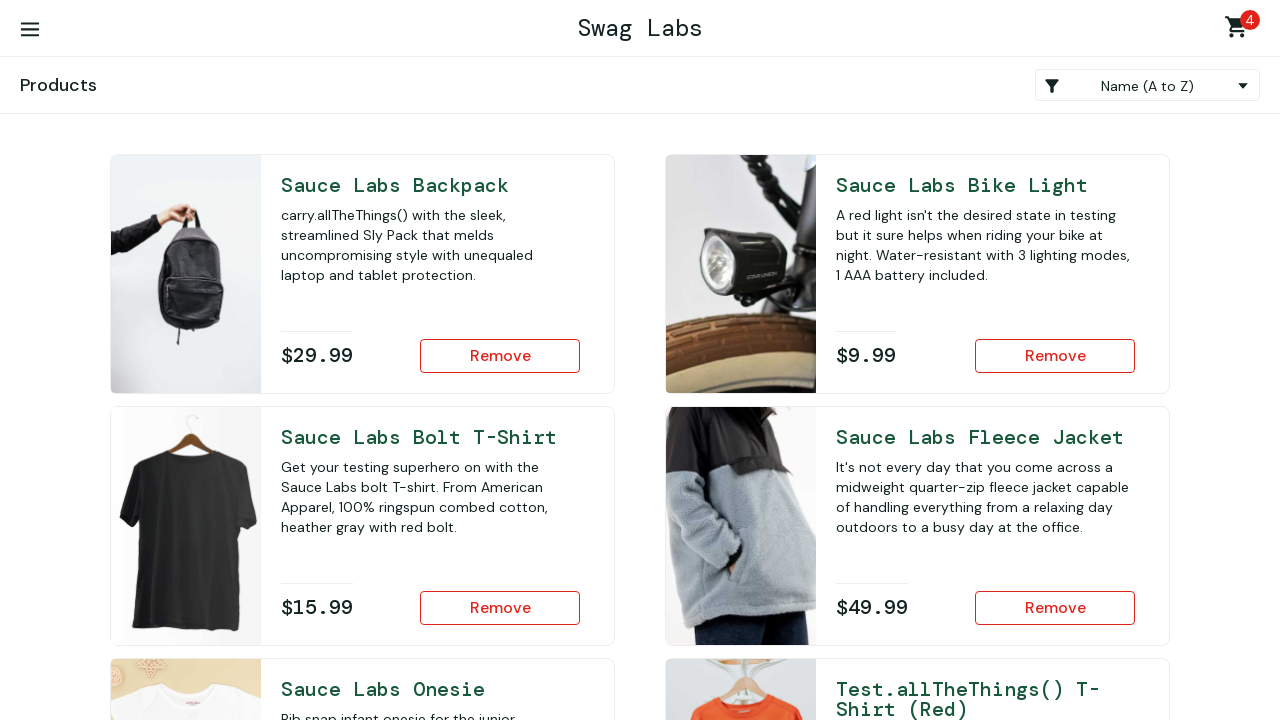

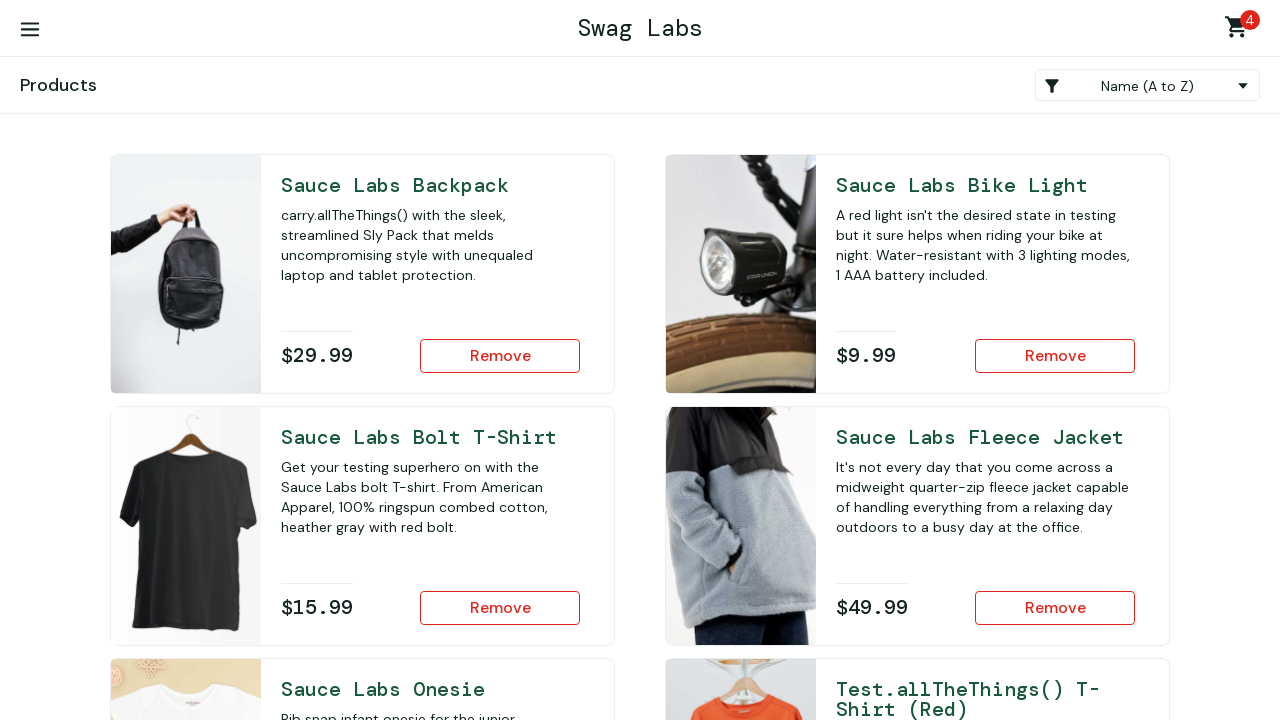